Tests drag-and-drop functionality on jQueryUI demo page by switching to an iframe and dragging an element onto a drop target

Starting URL: https://jqueryui.com/droppable/

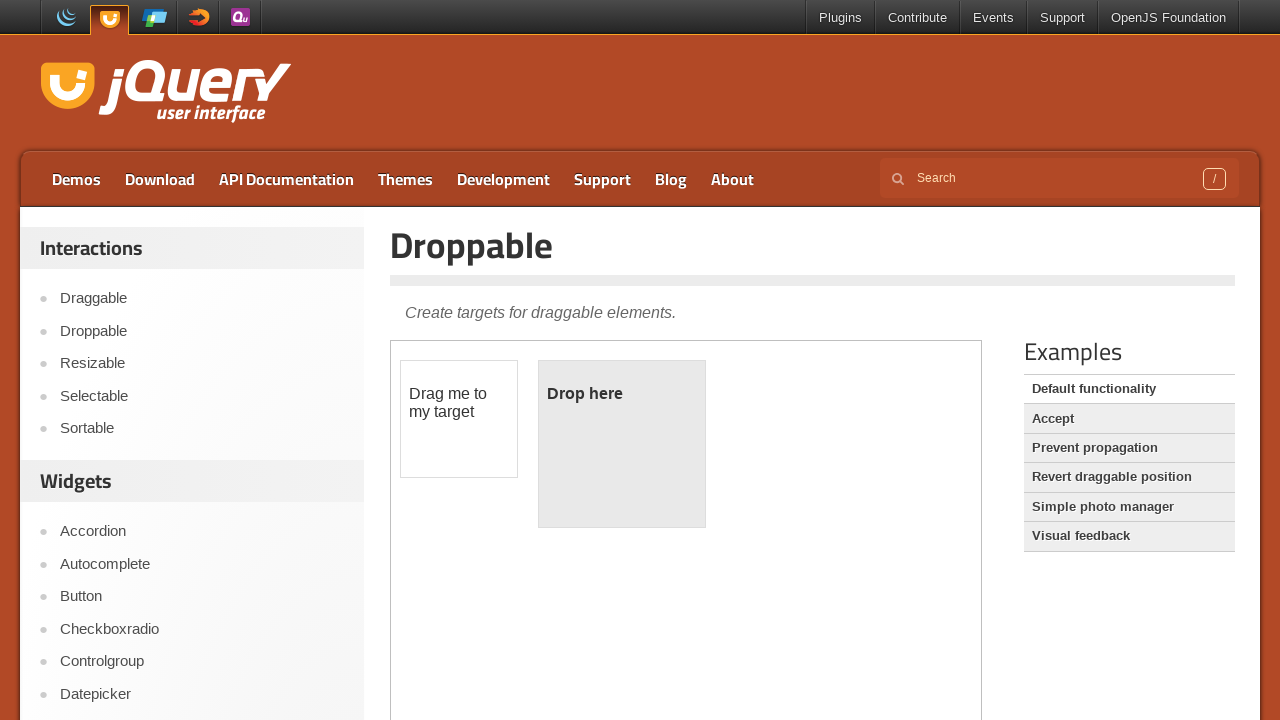

Navigated to jQueryUI droppable demo page
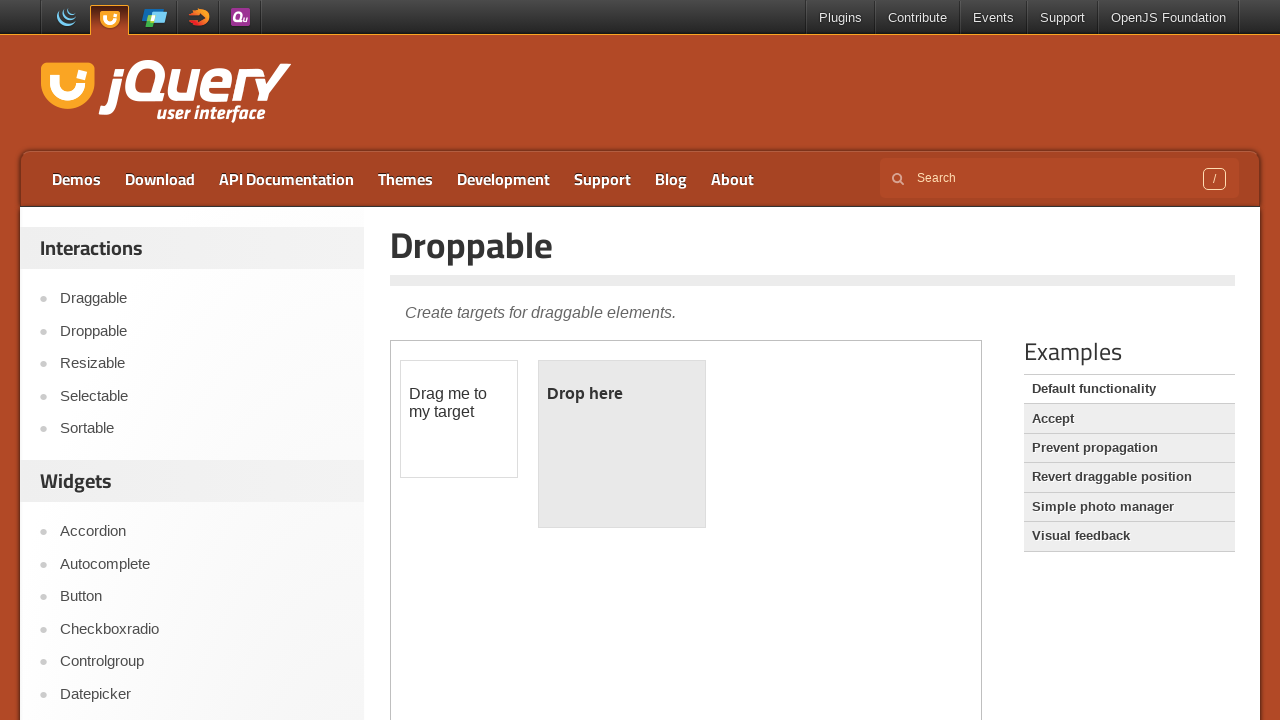

Located and switched to demo iframe
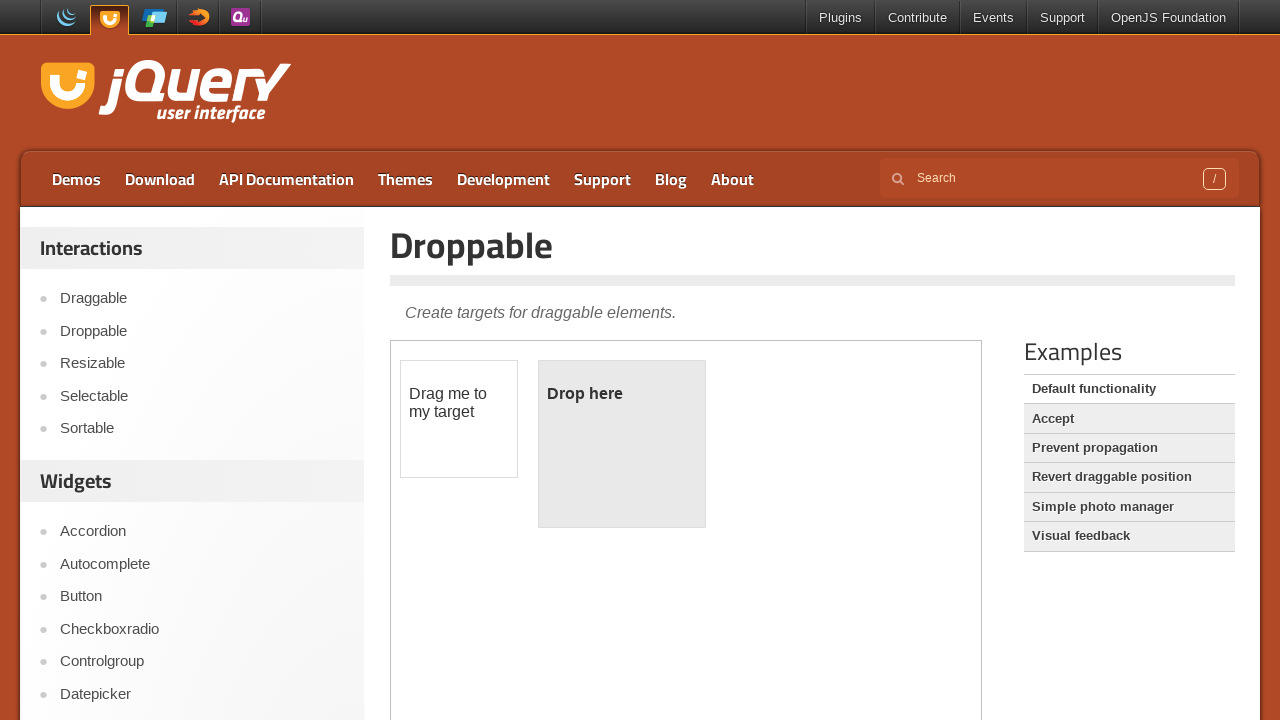

Clicked on draggable element at (459, 419) on iframe.demo-frame >> internal:control=enter-frame >> #draggable
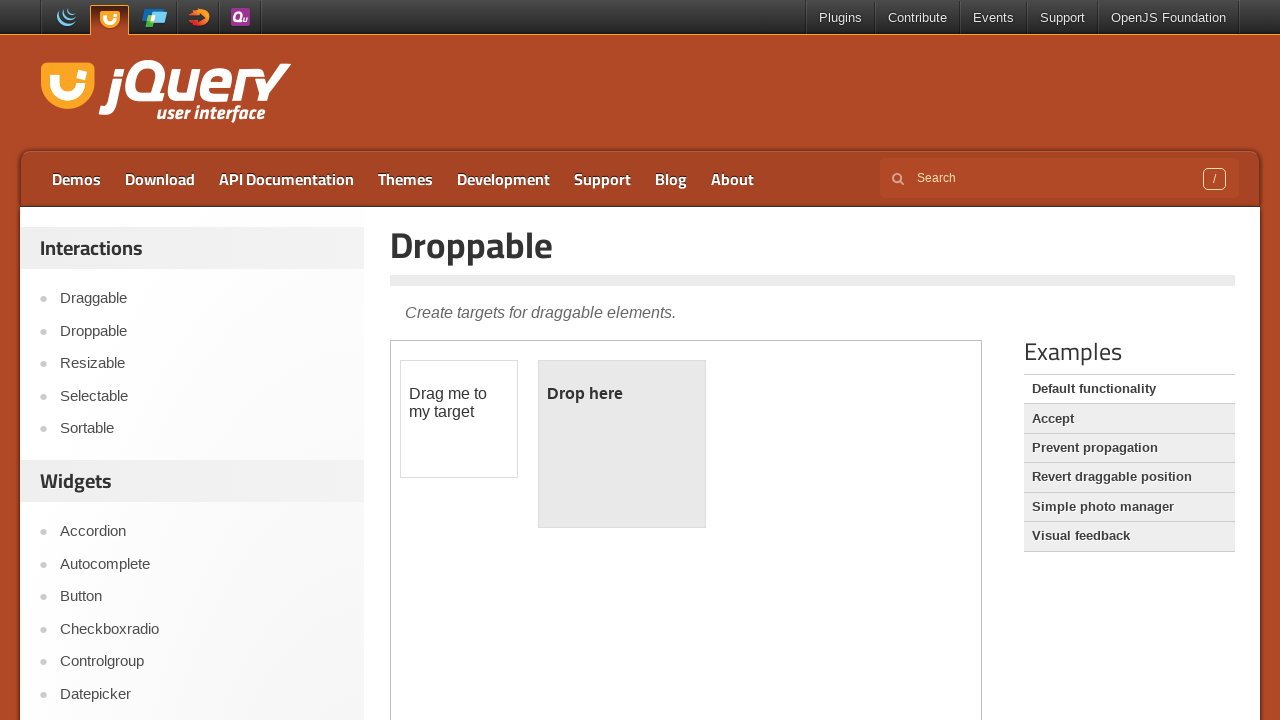

Located source (draggable) and target (droppable) elements
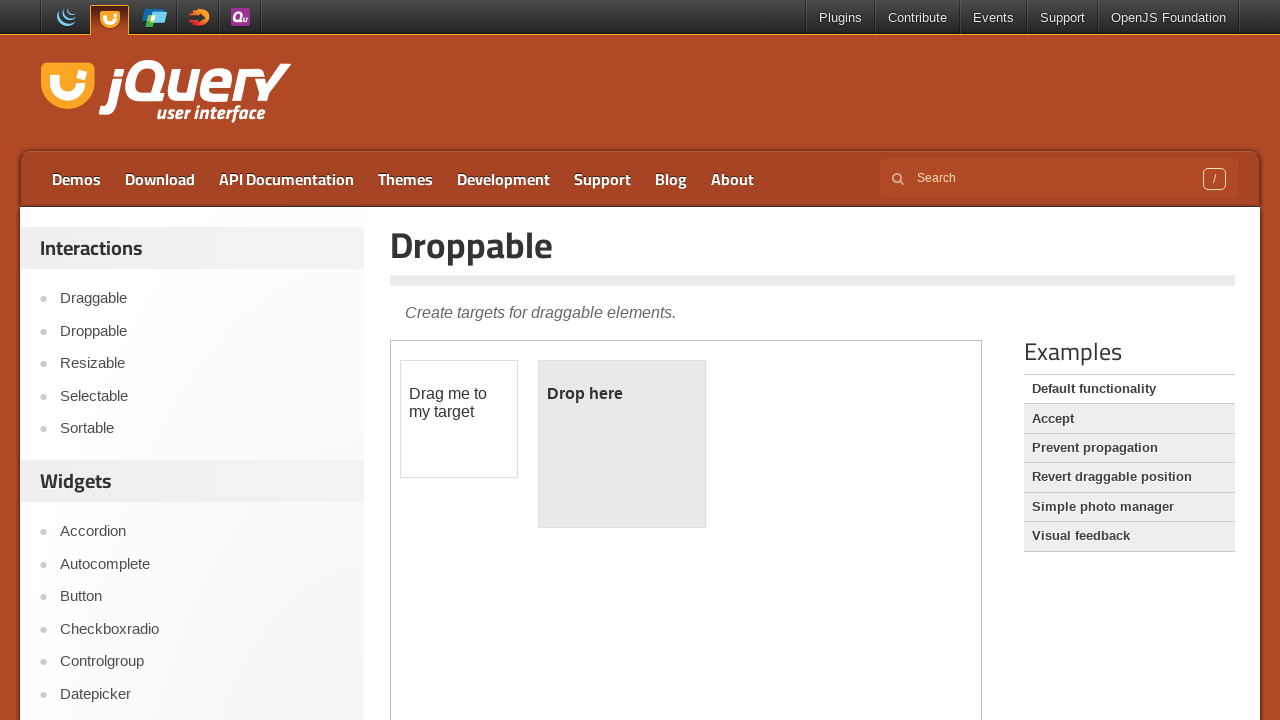

Performed drag-and-drop of element onto drop target at (622, 444)
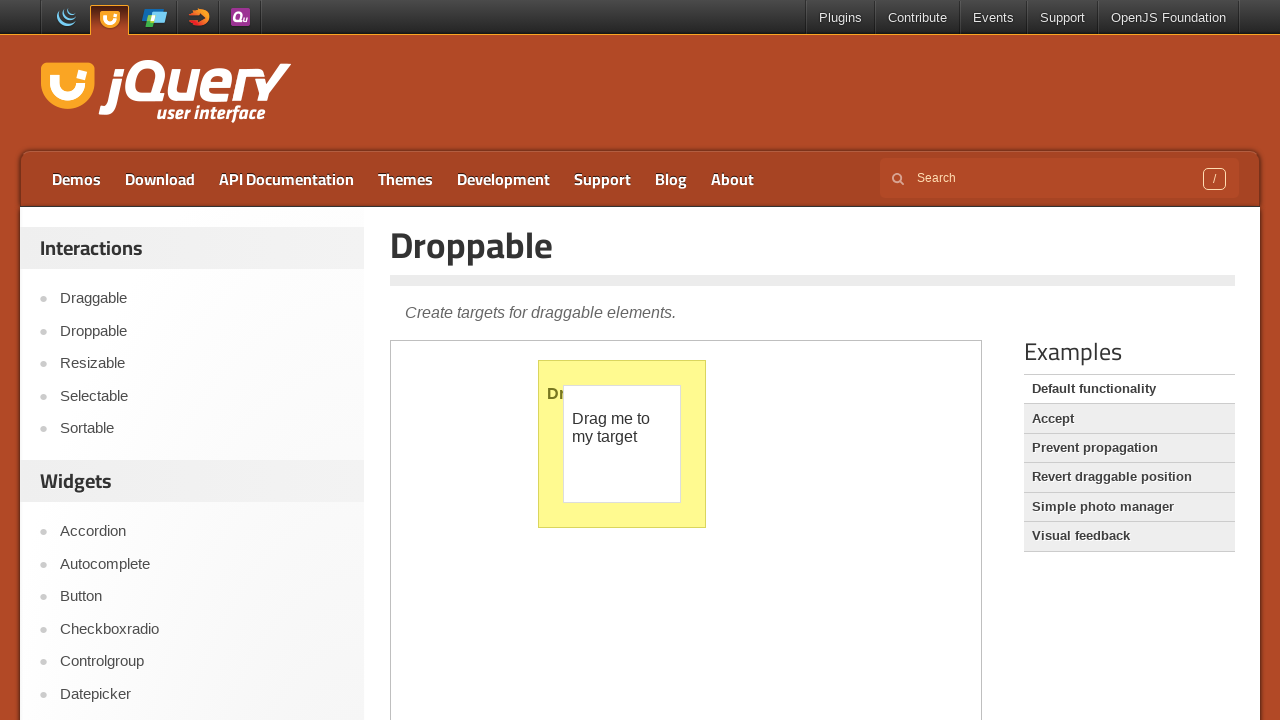

Verified drop target is ready (drop operation successful)
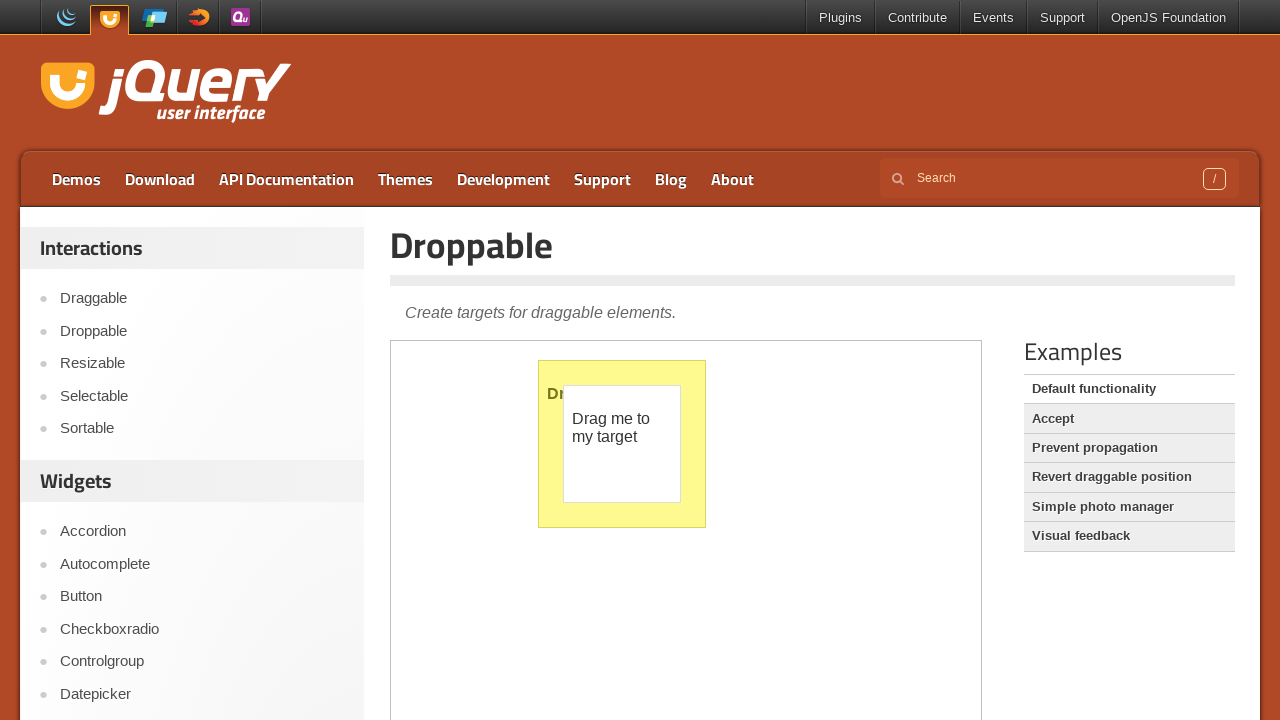

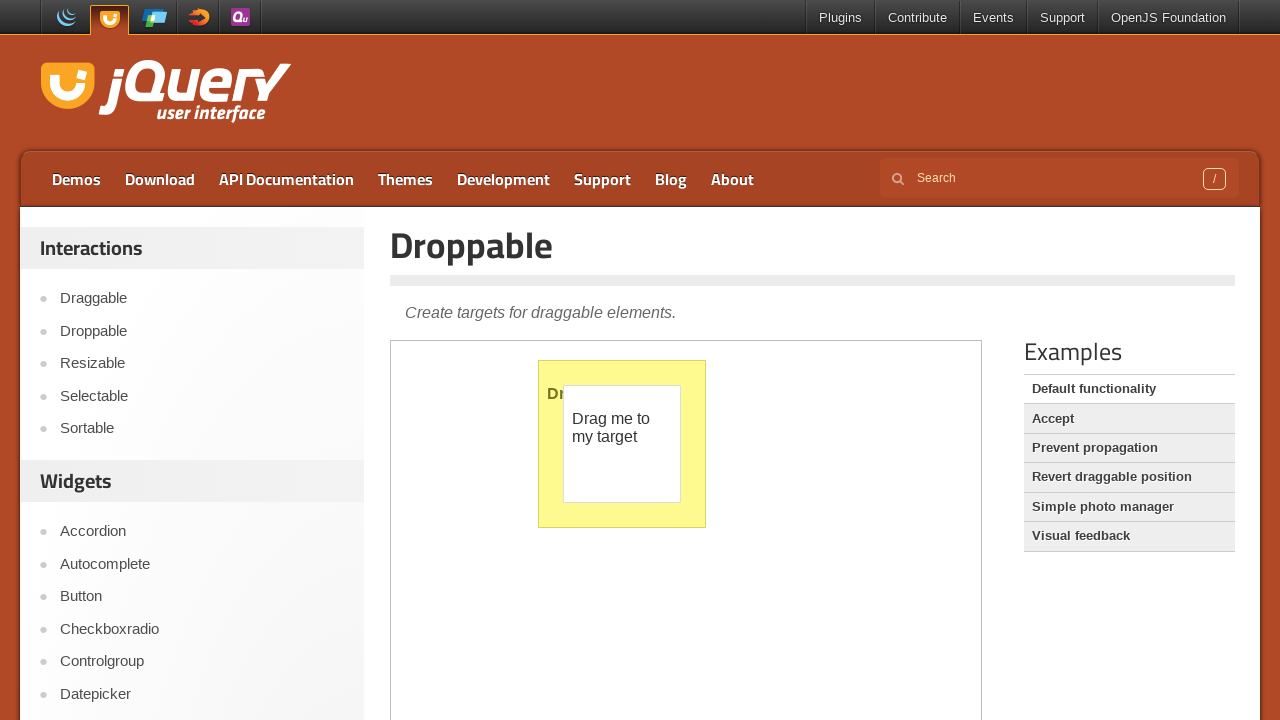